Tests navigation from the Training Support homepage to the About Us page by clicking the About Us link and verifying the page title changes

Starting URL: https://www.training-support.net

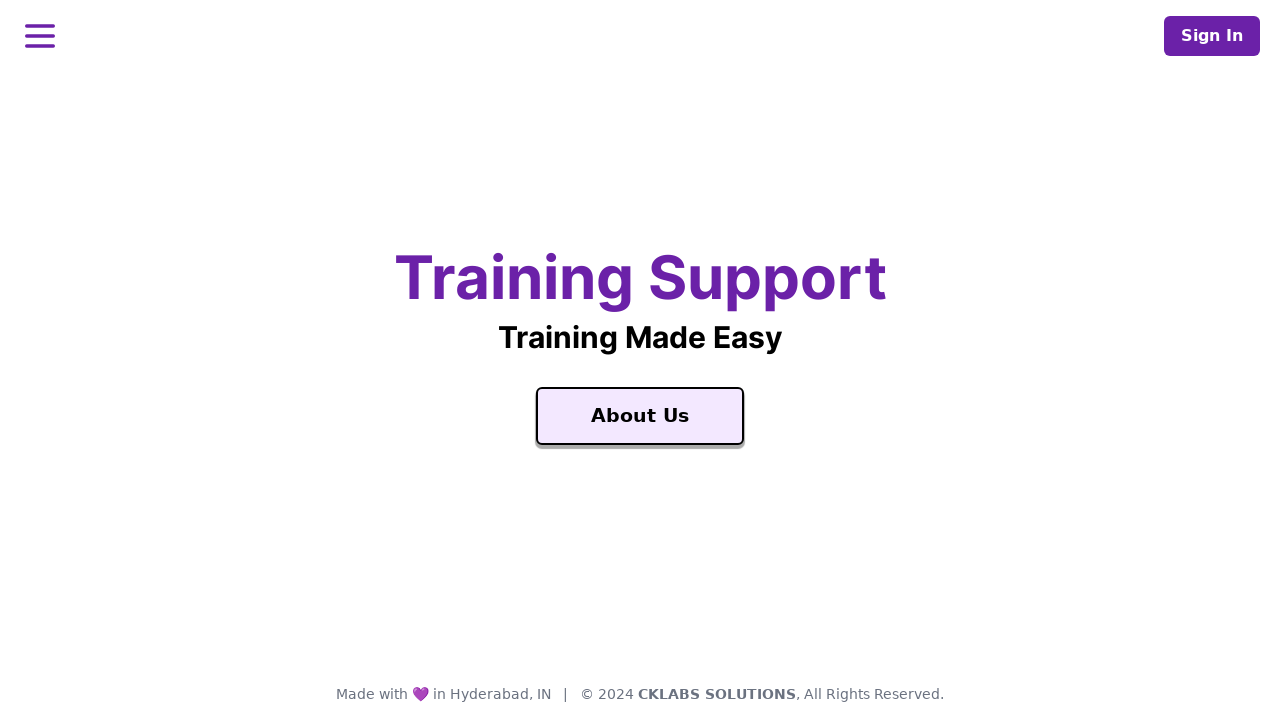

Clicked About Us link on Training Support homepage at (640, 416) on a:text('About Us')
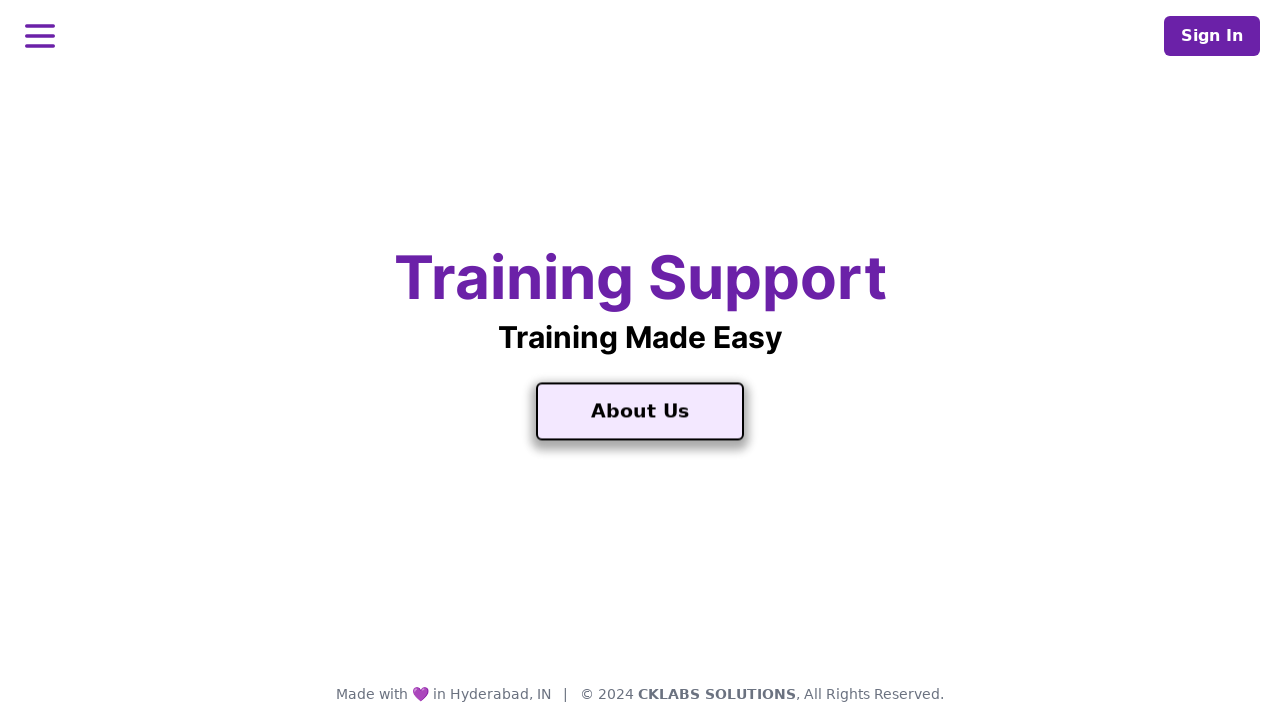

About Us page loaded successfully (networkidle state)
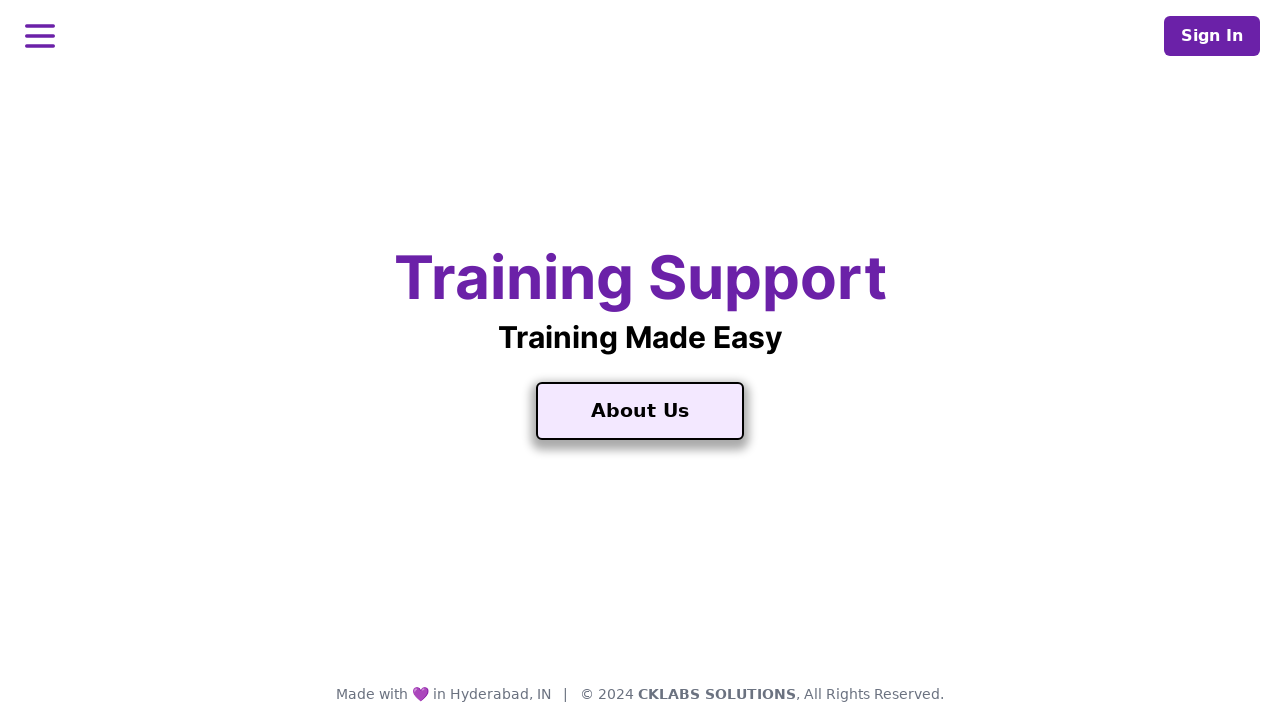

Verified page title is 'About Training Support'
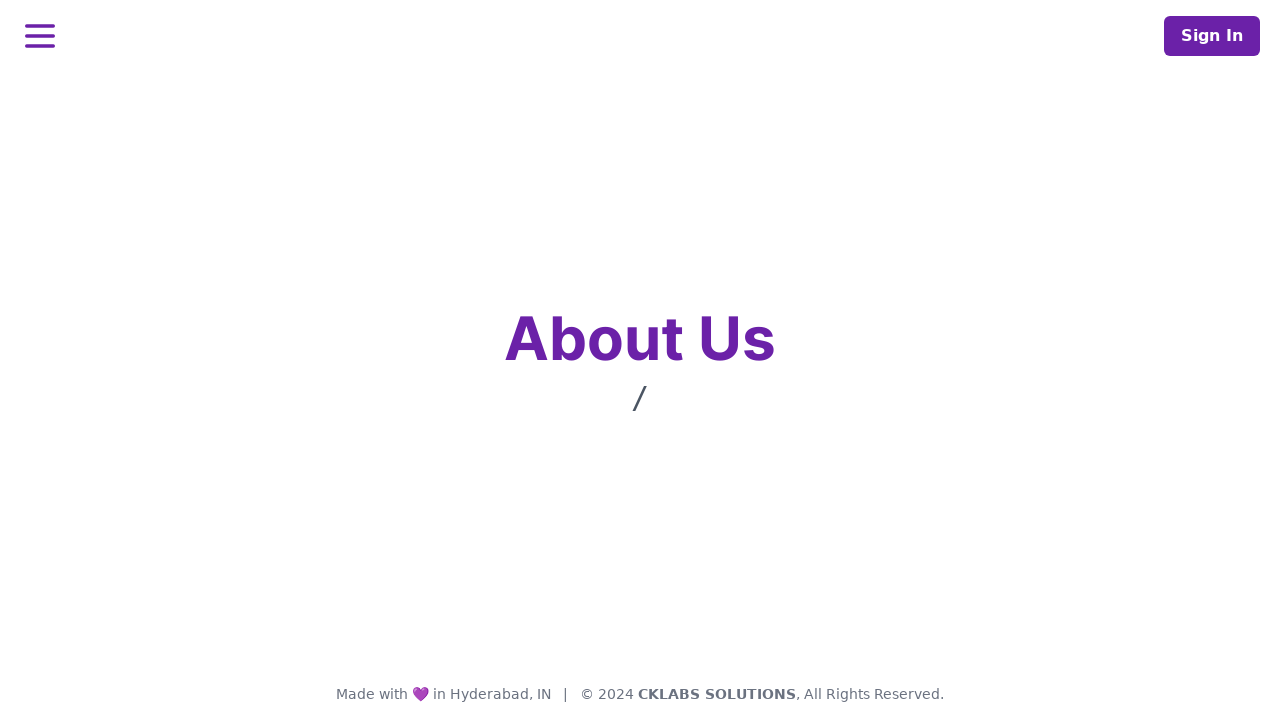

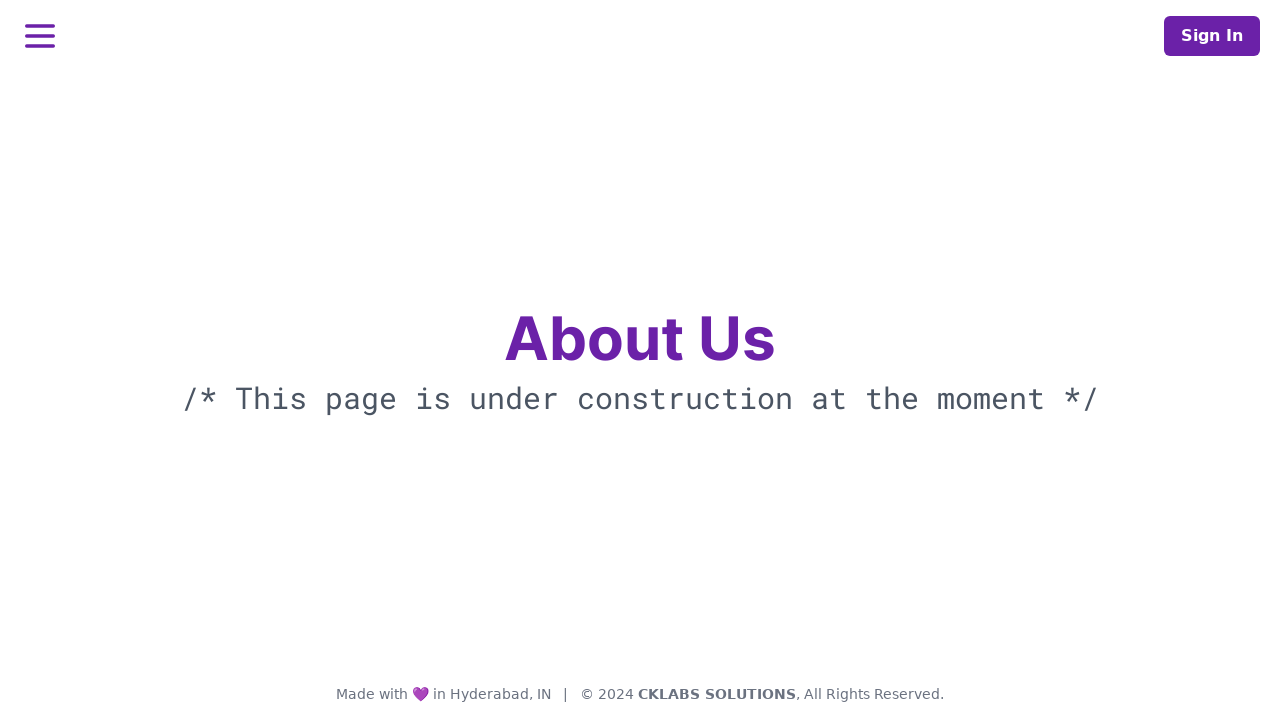